Tests checkbox state manipulation by verifying initial states and toggling checkboxes on a demo page

Starting URL: http://the-internet.herokuapp.com/checkboxes

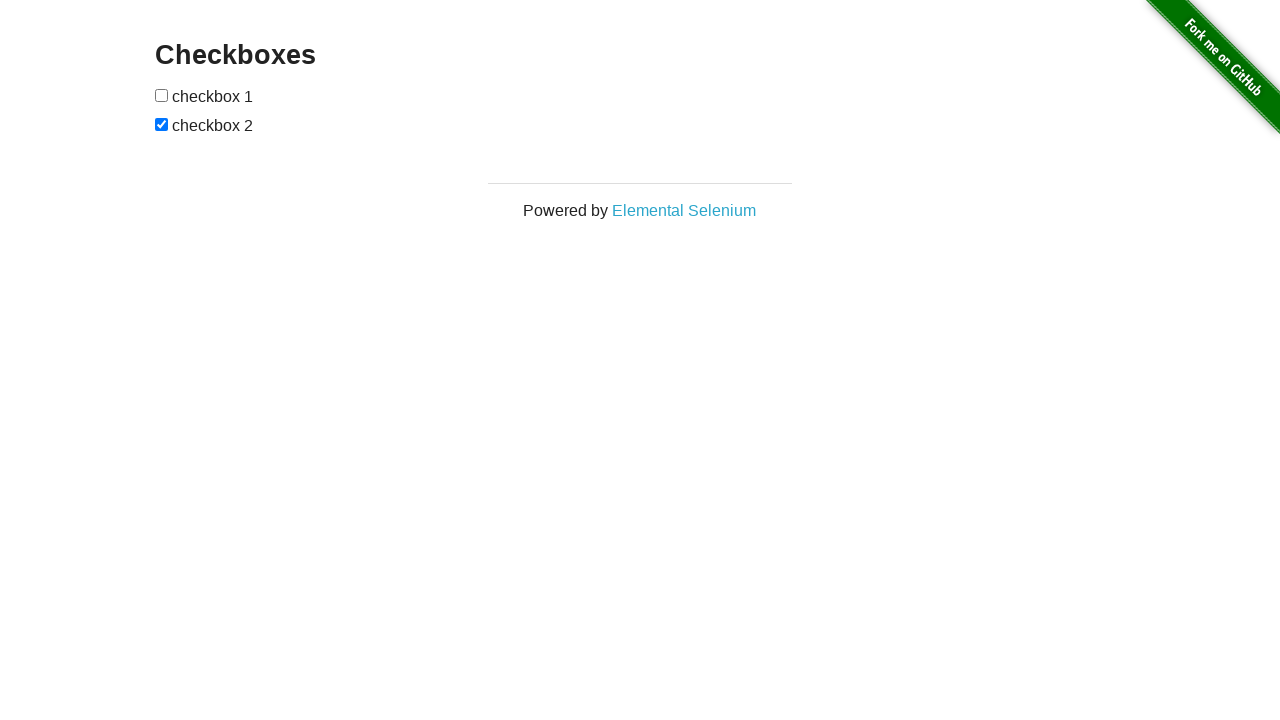

Navigated to checkboxes demo page
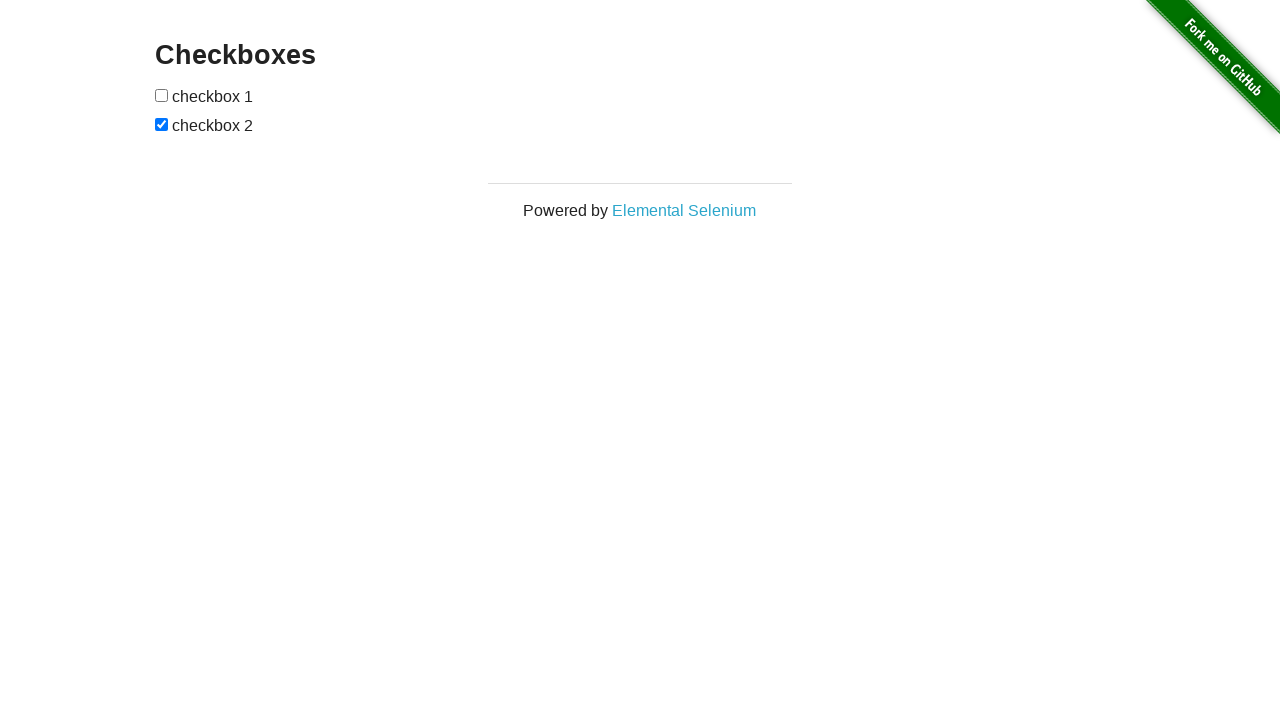

Located all checkbox elements on the page
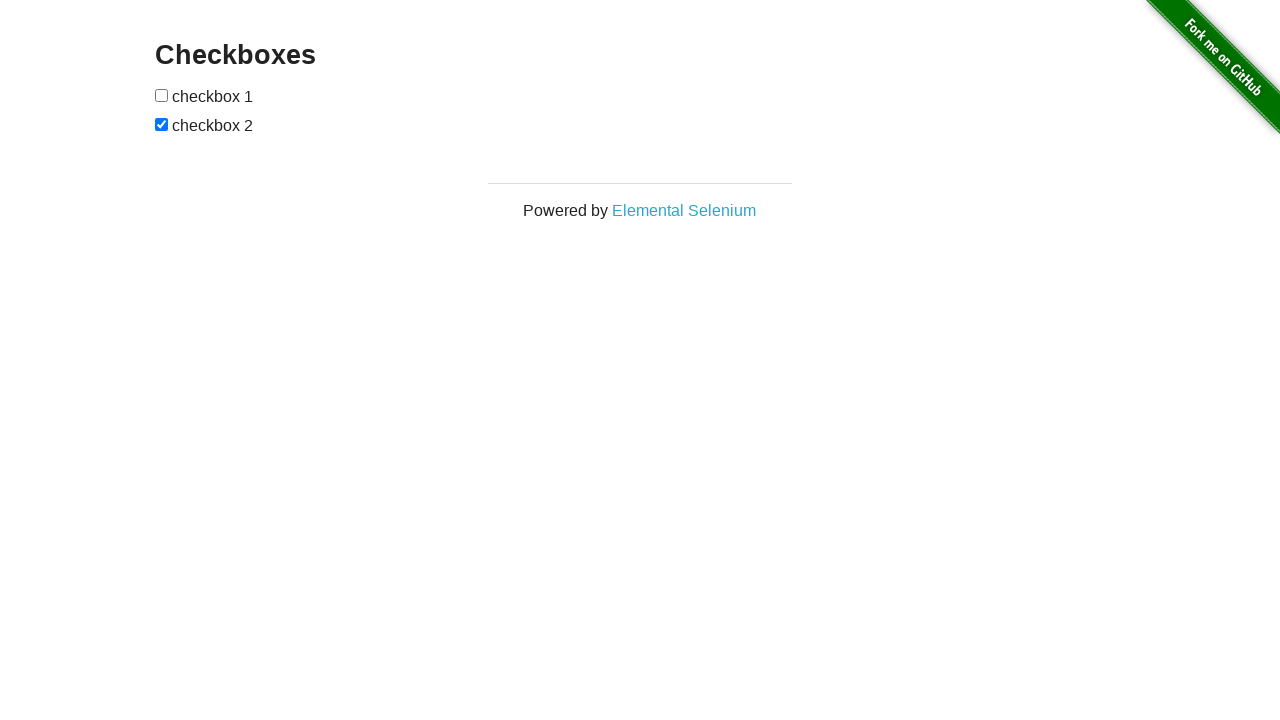

Verified first checkbox is initially unchecked
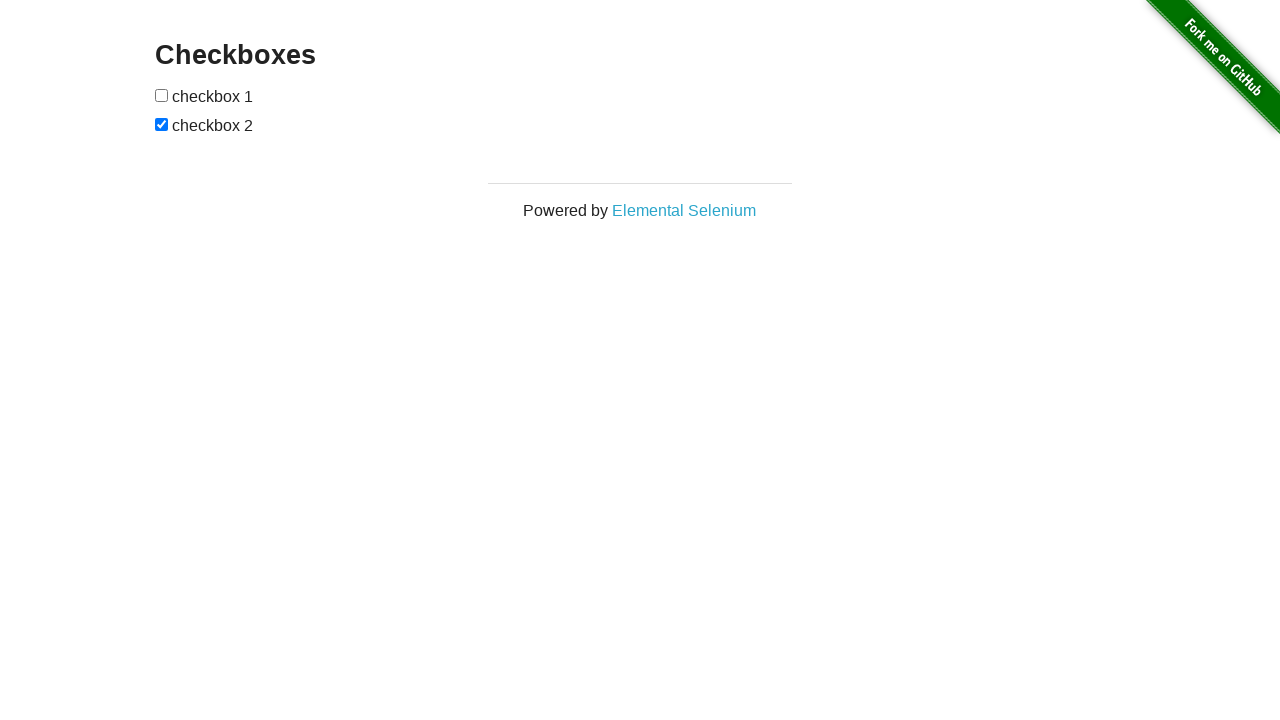

Clicked first checkbox to toggle it at (162, 95) on input[type='checkbox'] >> nth=0
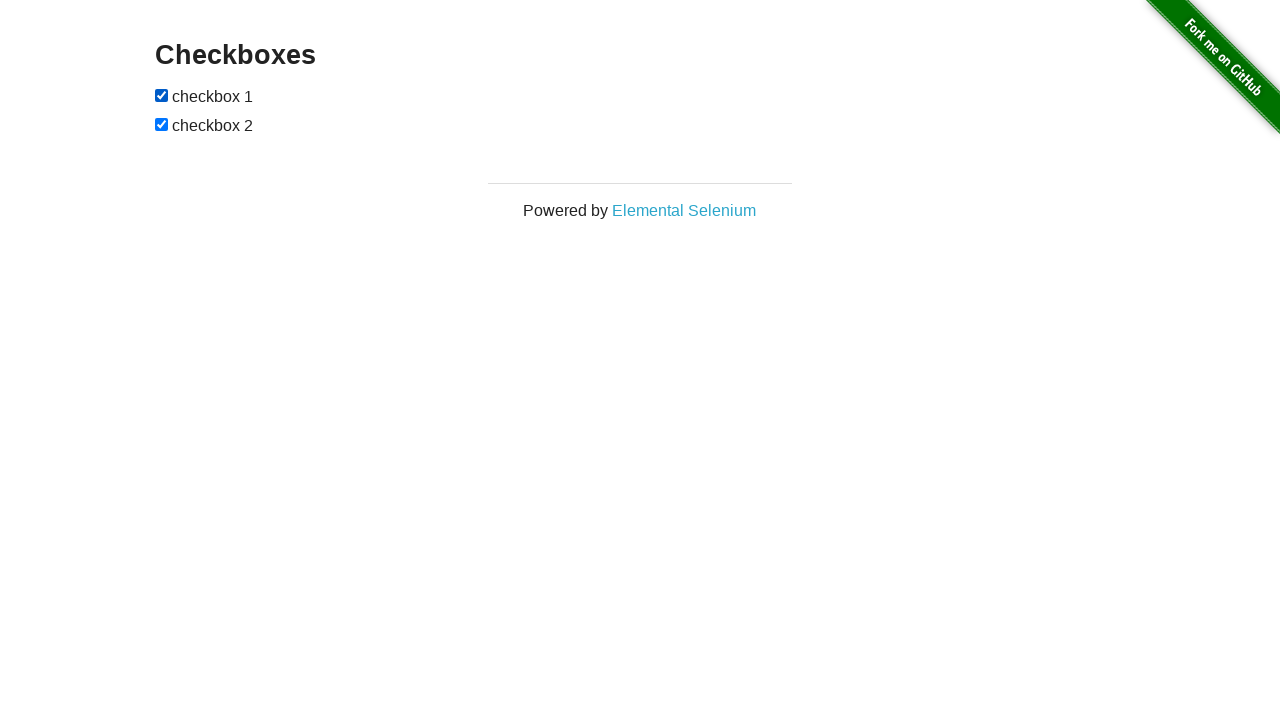

Verified first checkbox is now checked
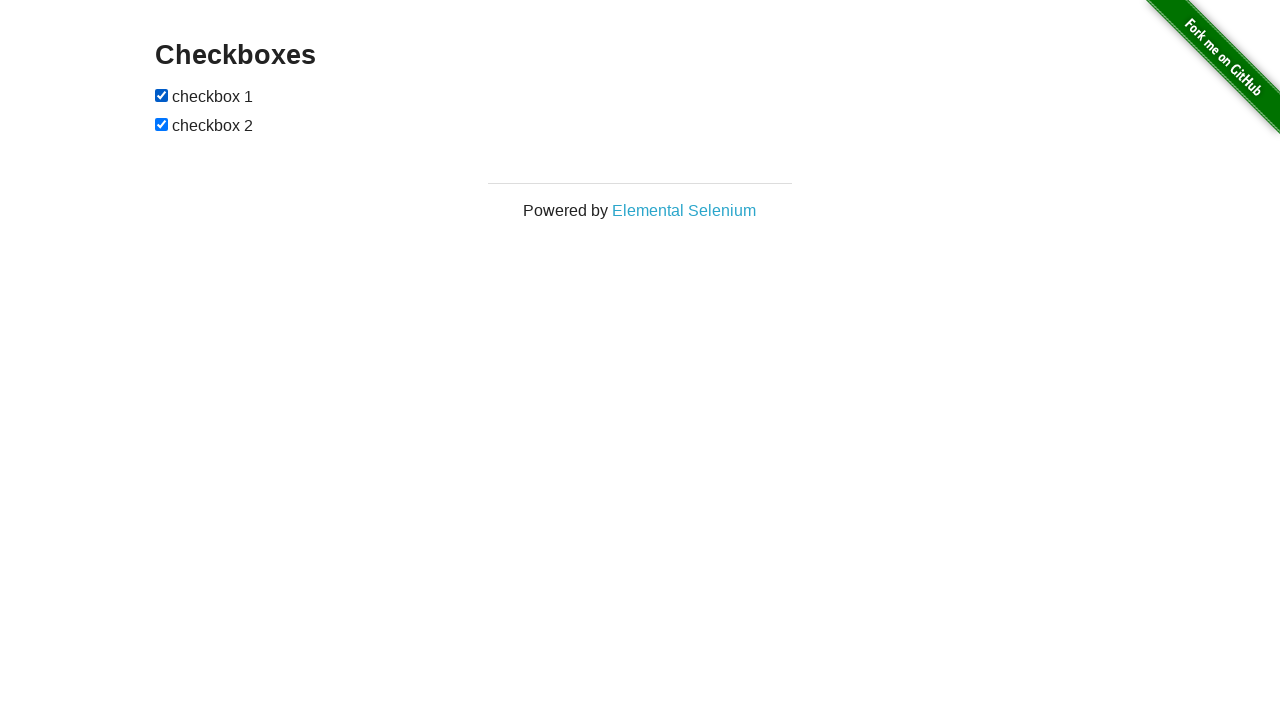

Verified second checkbox is initially checked
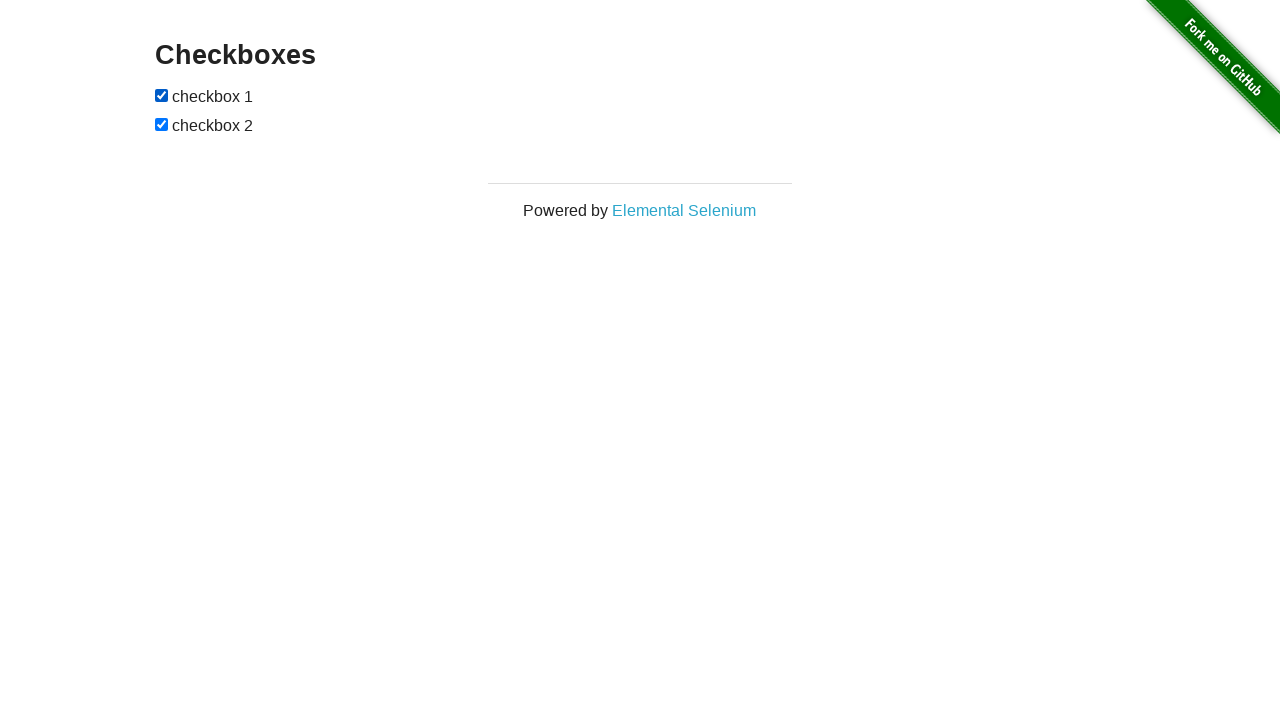

Clicked second checkbox to toggle it at (162, 124) on input[type='checkbox'] >> nth=1
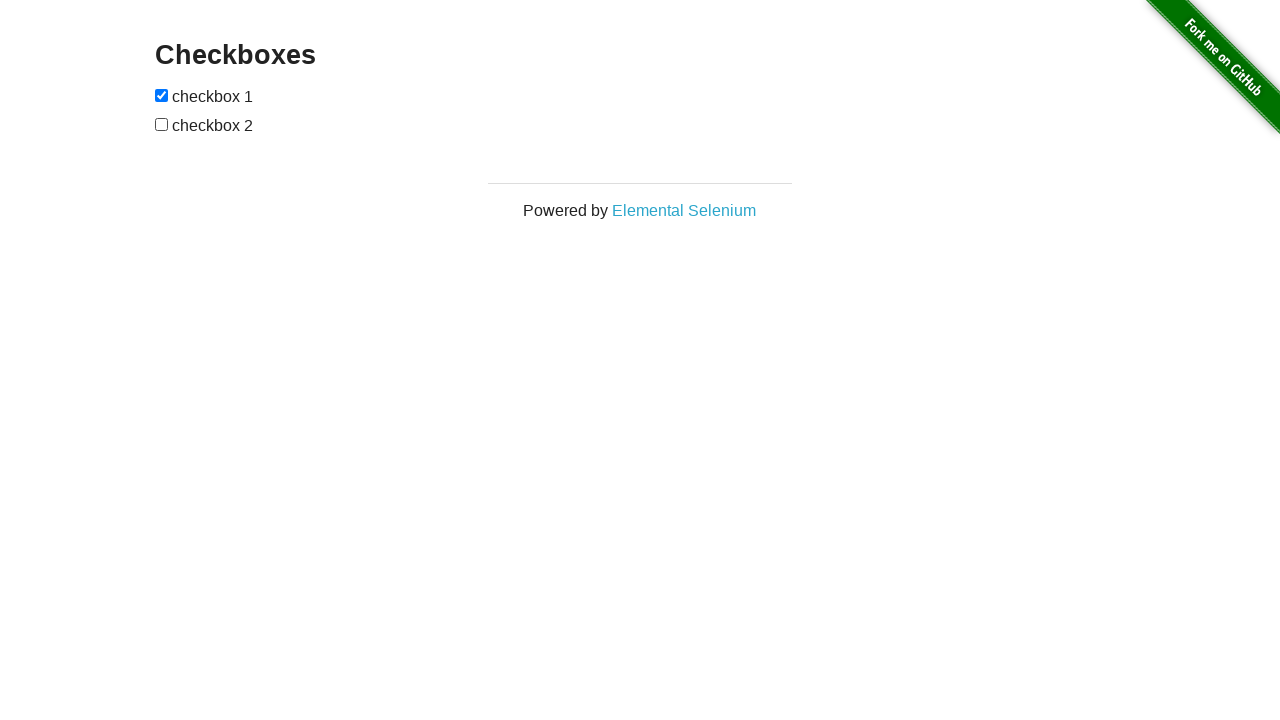

Verified second checkbox is now unchecked
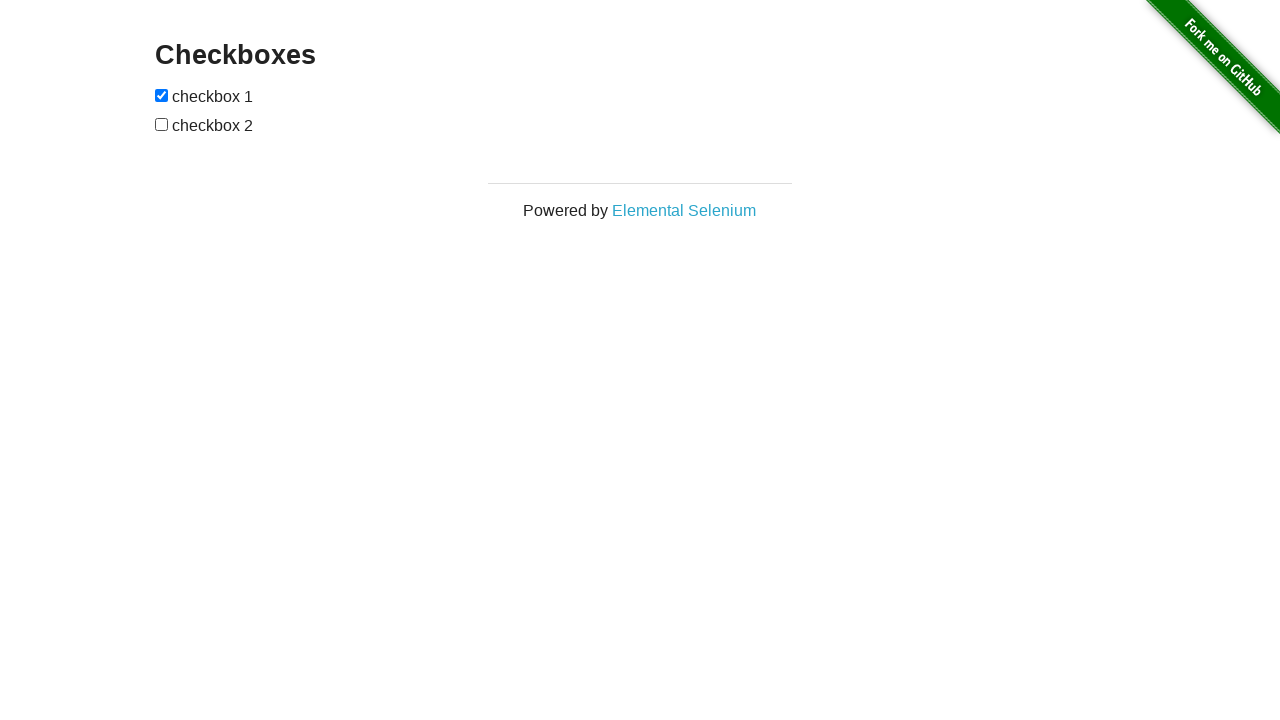

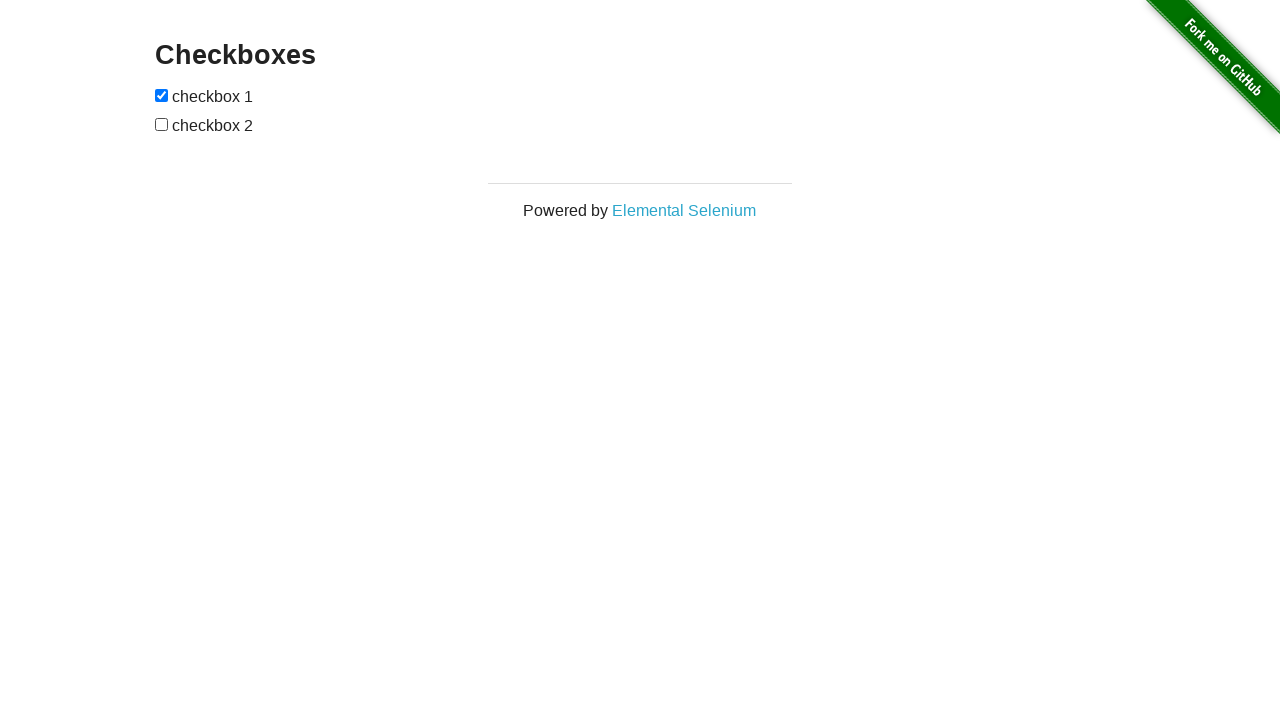